Verifies that the Tesla France homepage loads with the correct page title

Starting URL: https://www.tesla.com/fr_FR/

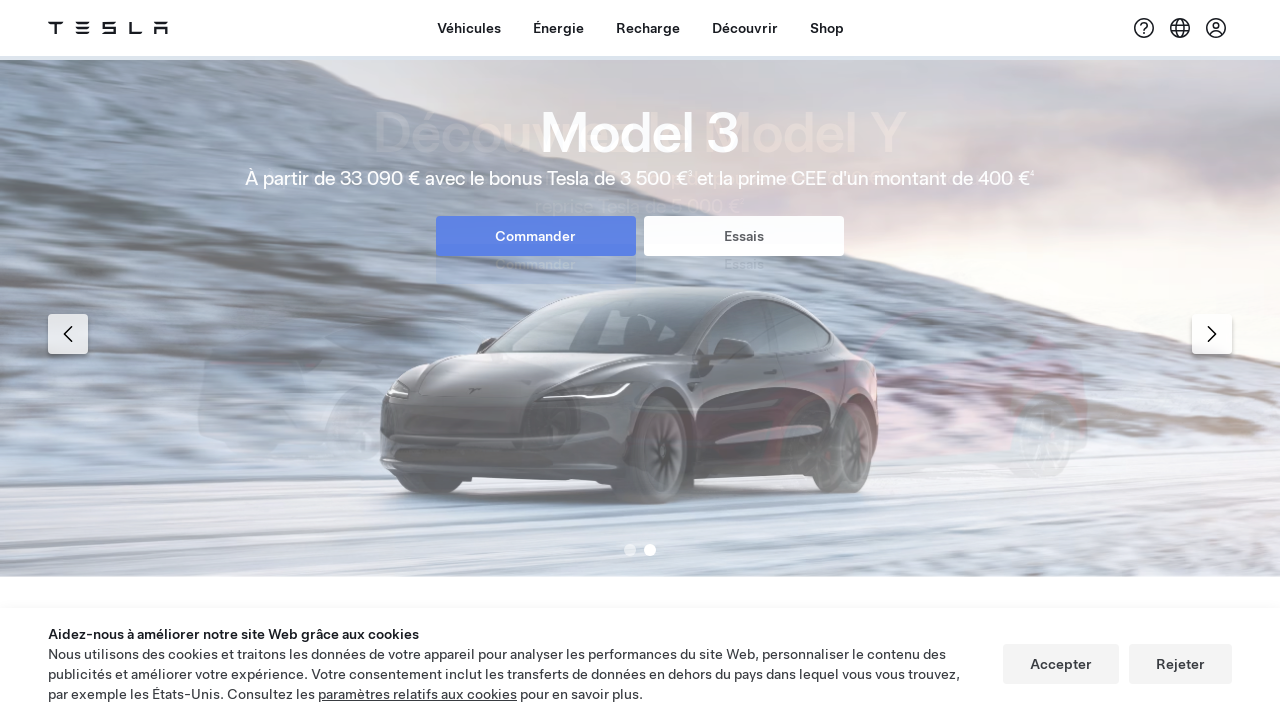

Waited for page DOM content to be fully loaded
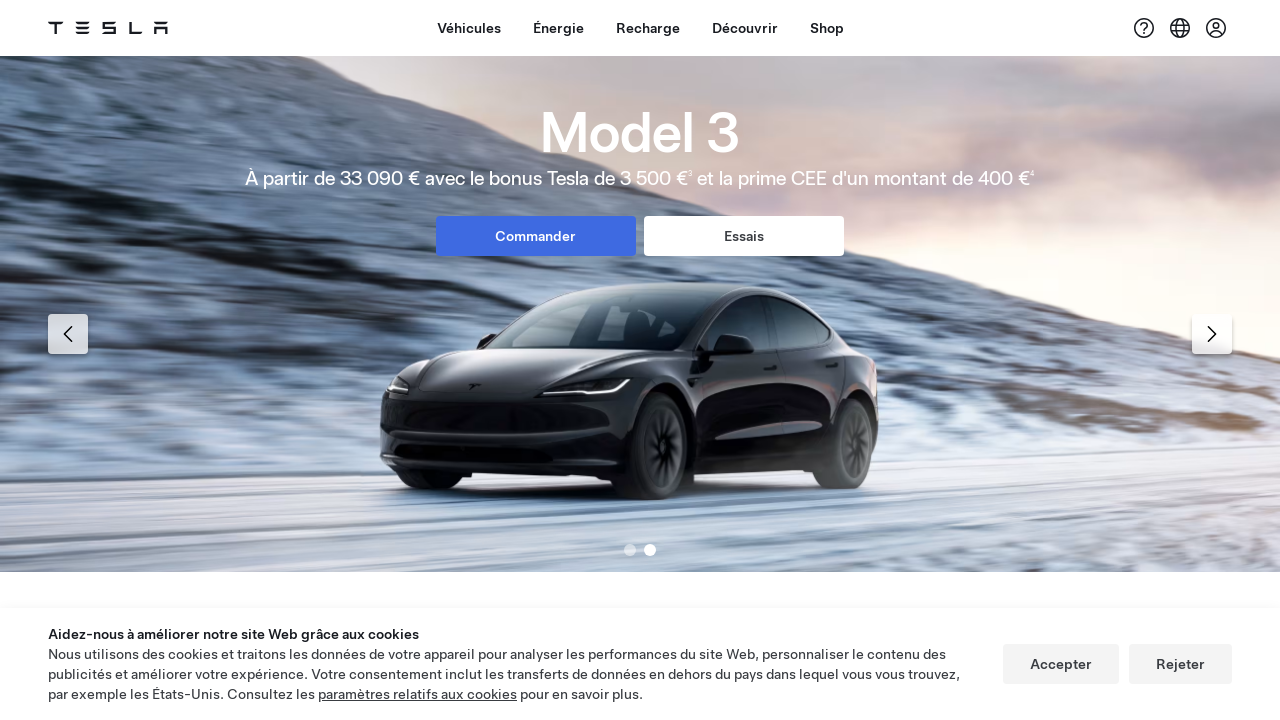

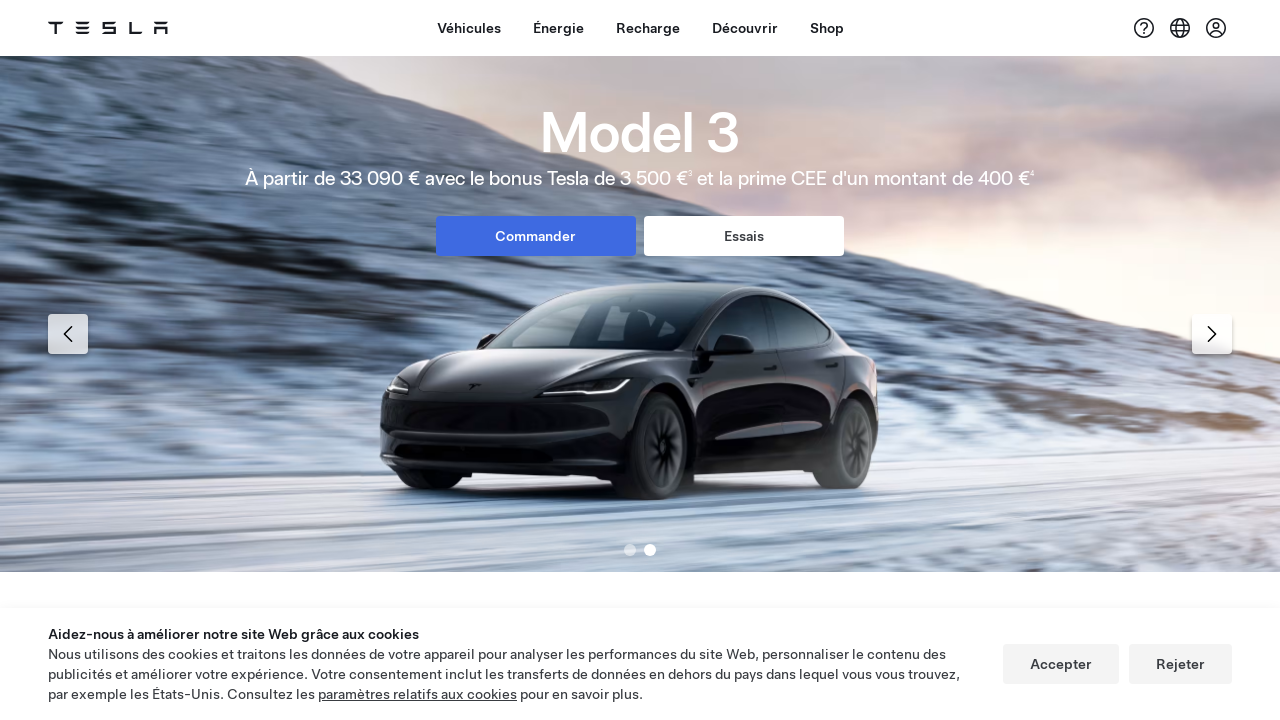